Tests the NestFest.app homepage by navigating to it and verifying the page loads successfully

Starting URL: https://nestfest.app

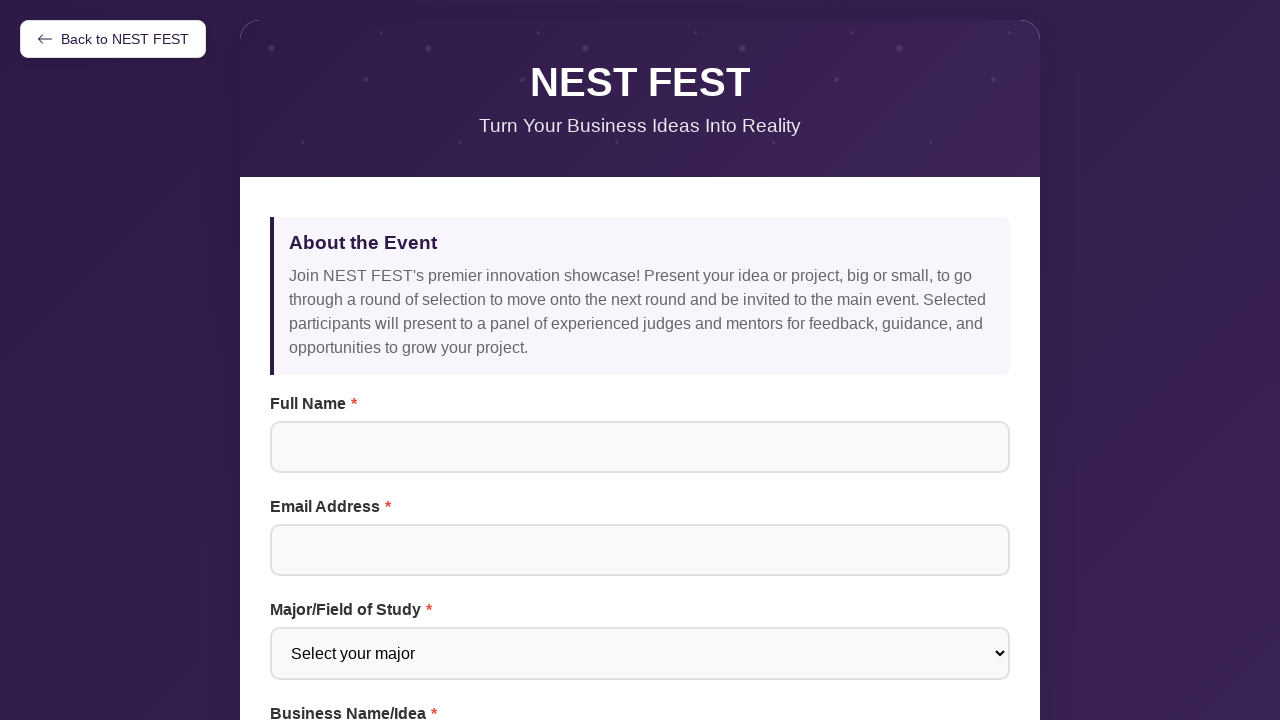

Waited for page to reach network idle state
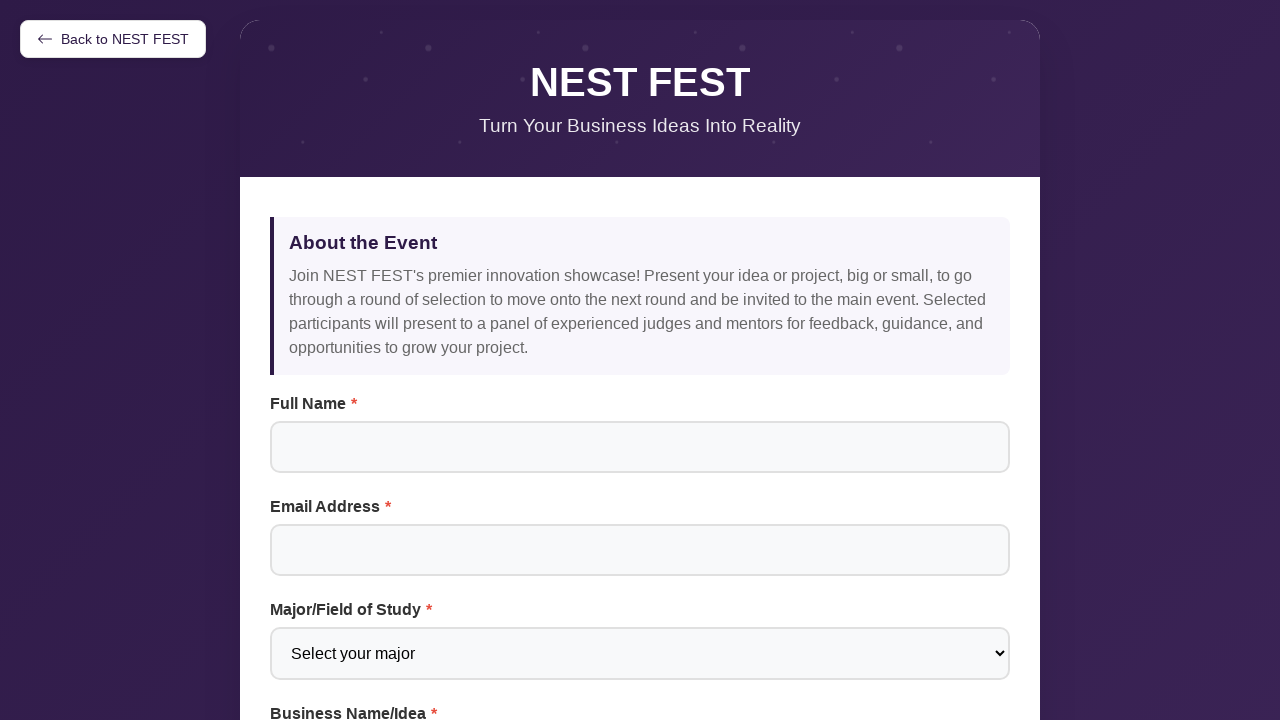

Retrieved page title
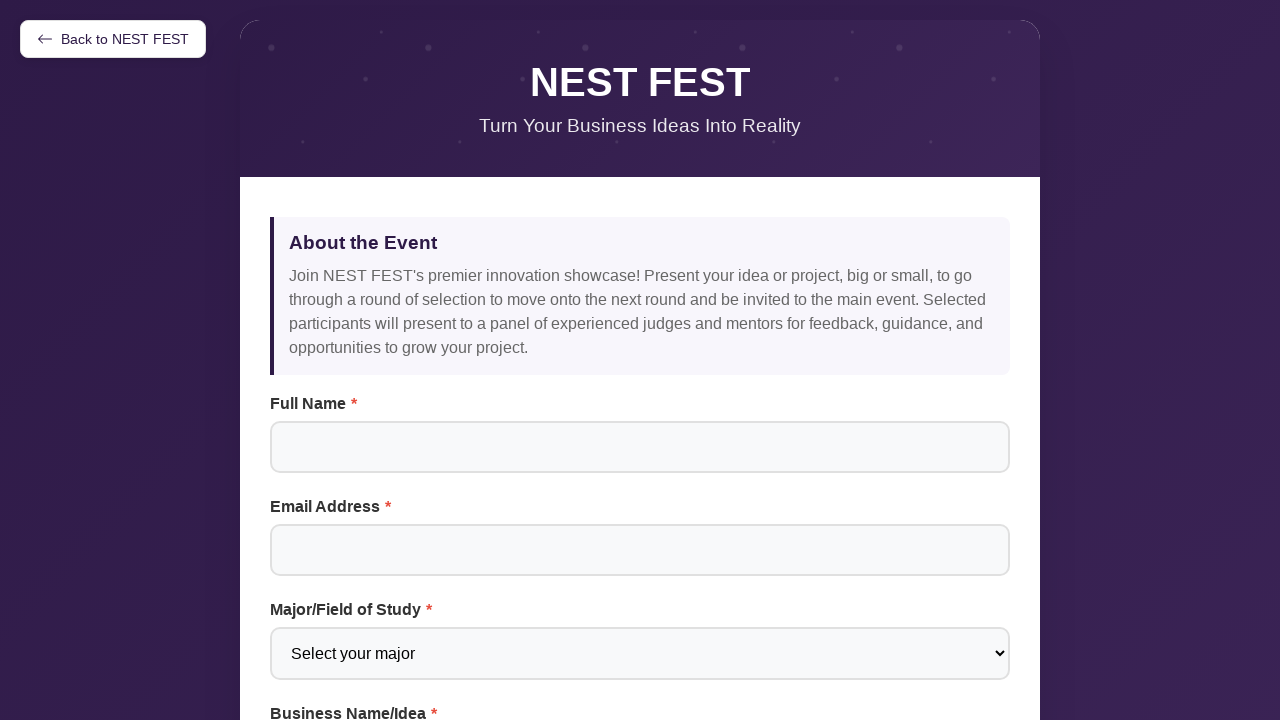

Verified page title is not empty
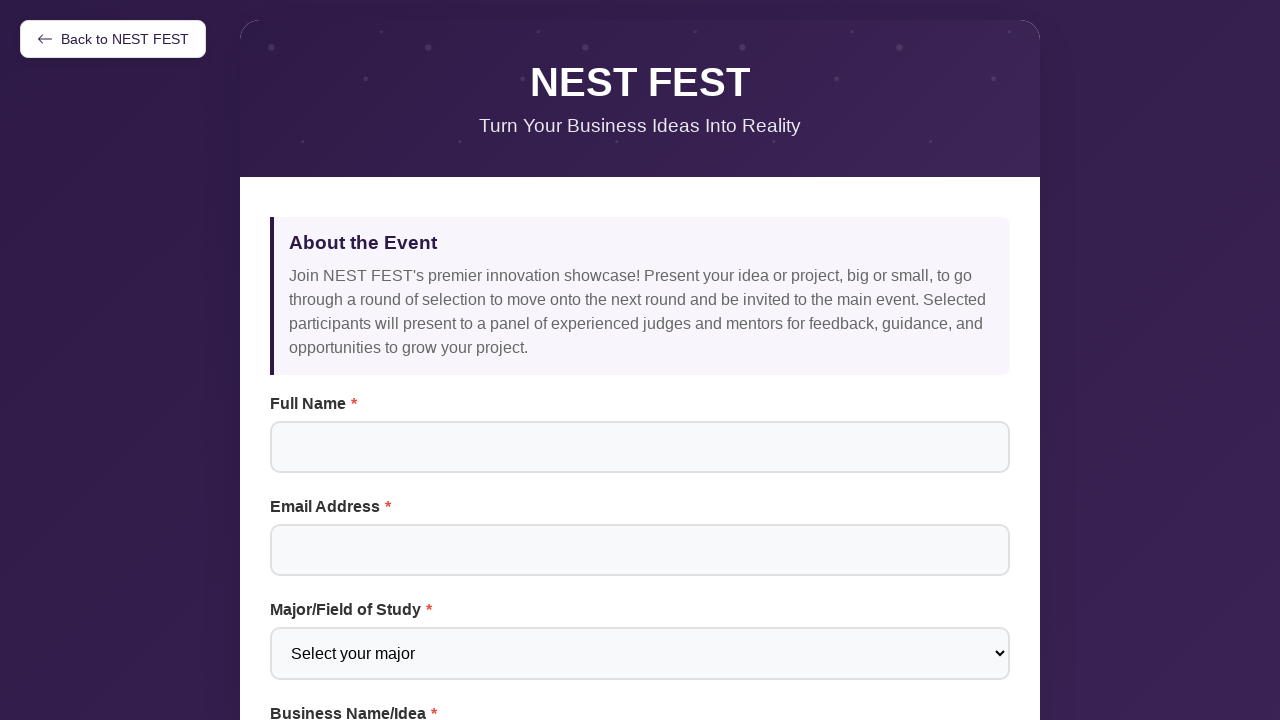

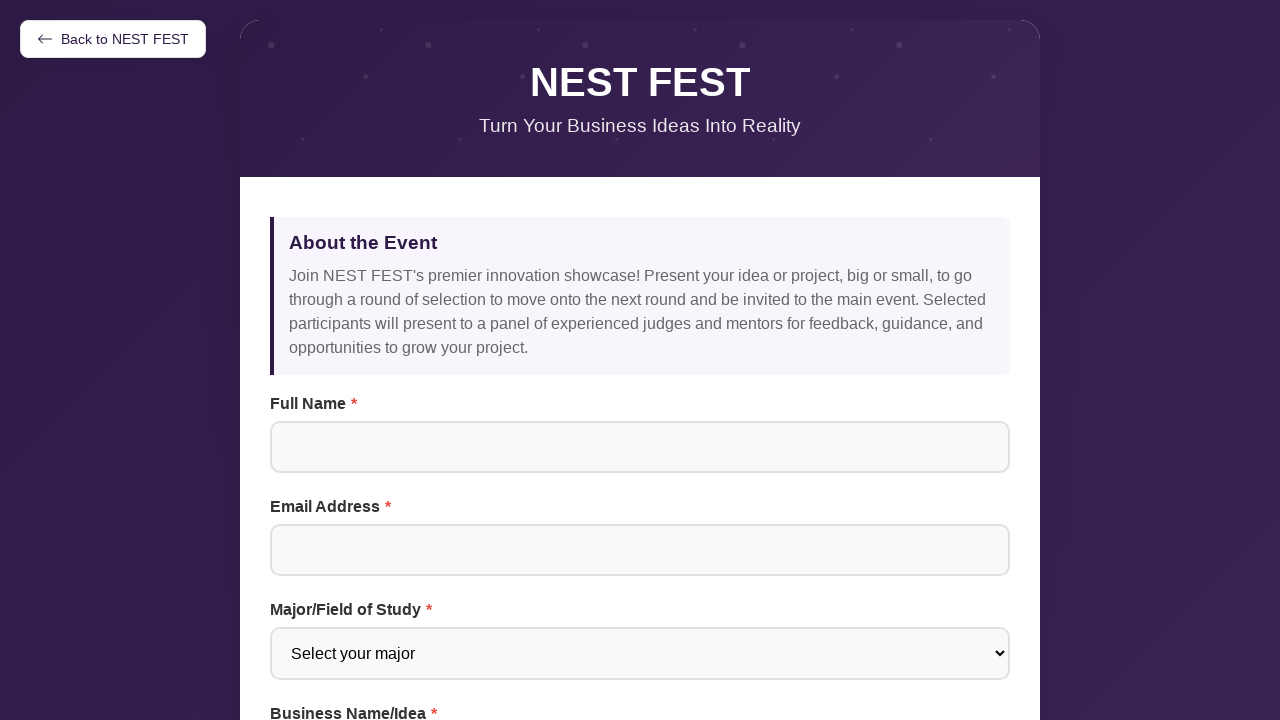